Tests JavaScript alert functionality by navigating to W3Schools tryit editor, switching to an iframe, clicking a button that triggers an alert, and verifying the alert text before accepting it.

Starting URL: https://www.w3schools.com/jsref/tryit.asp?filename=tryjsref_alert

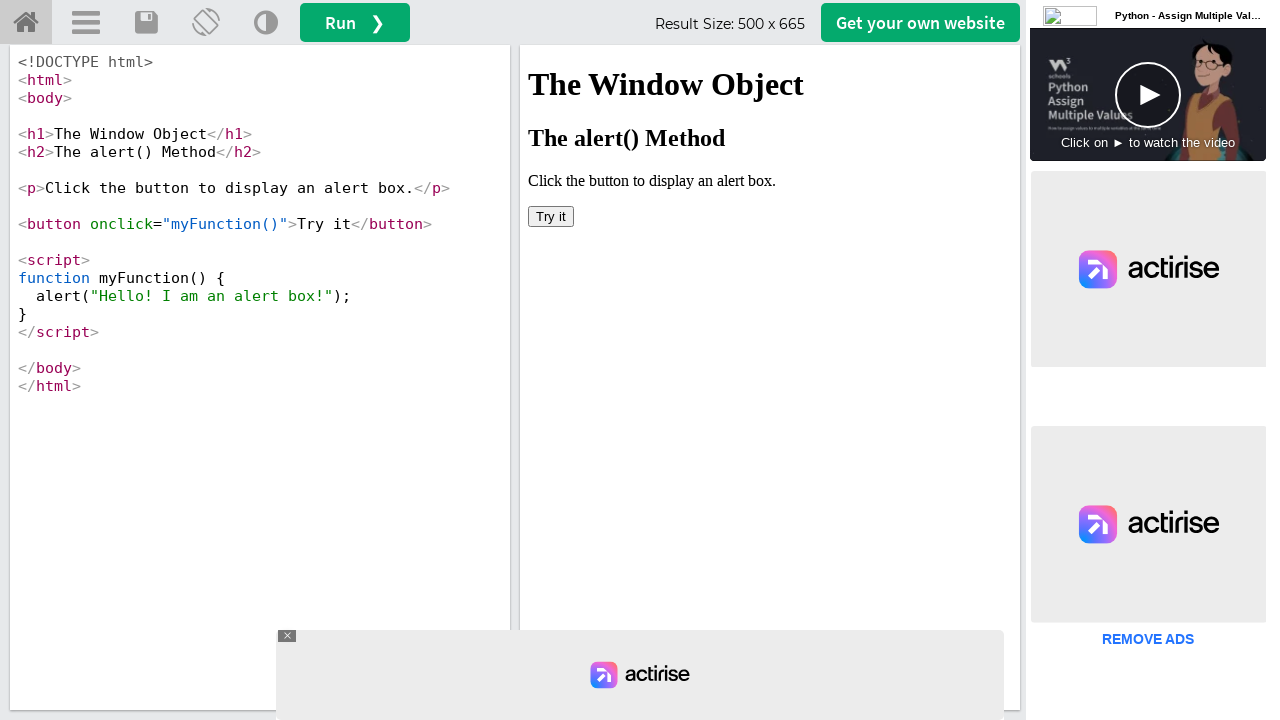

Waited 1 second for page to load
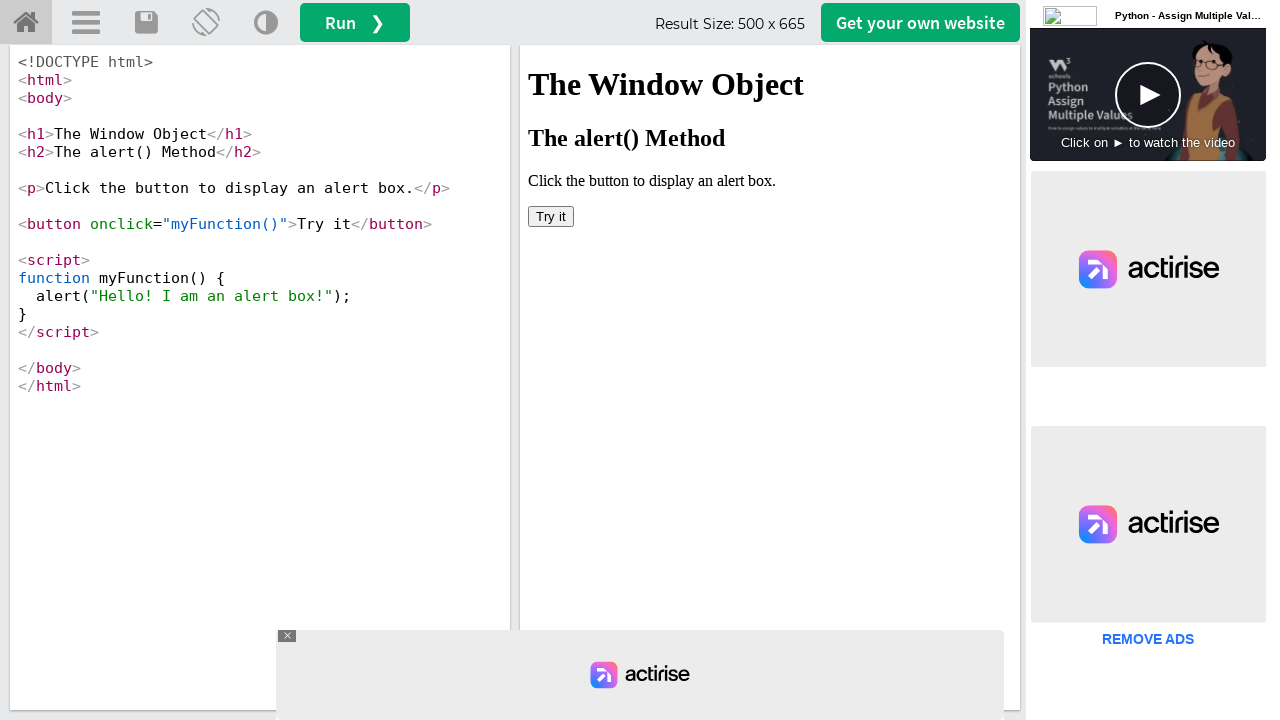

Located iframe with id 'iframeResult'
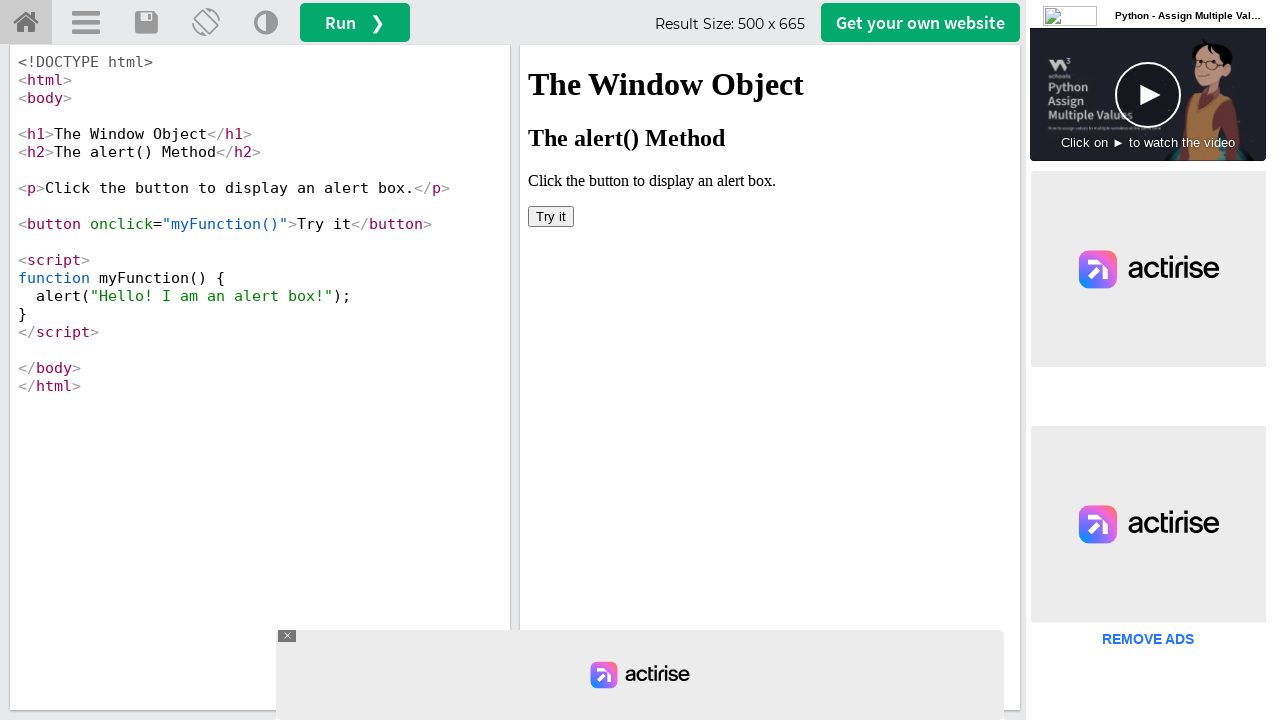

Clicked the button inside iframe that triggers alert at (551, 216) on #iframeResult >> internal:control=enter-frame >> xpath=/html/body/button
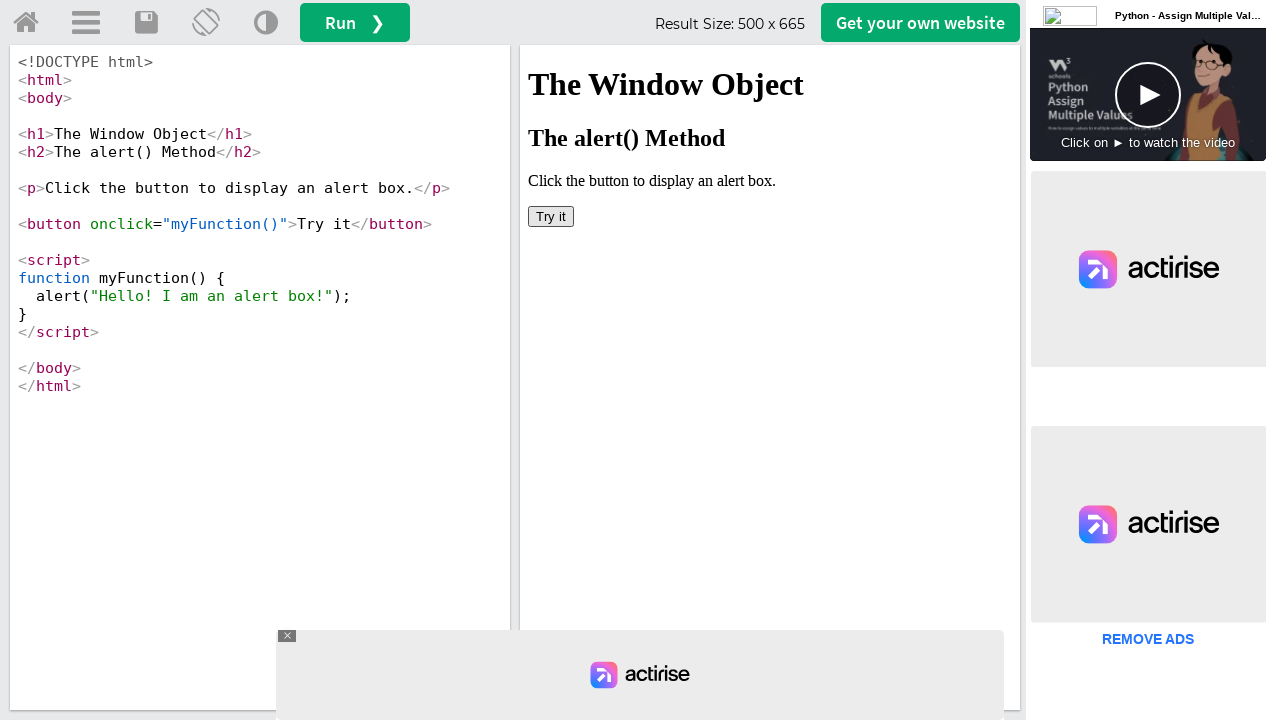

Set up dialog handler to accept alerts
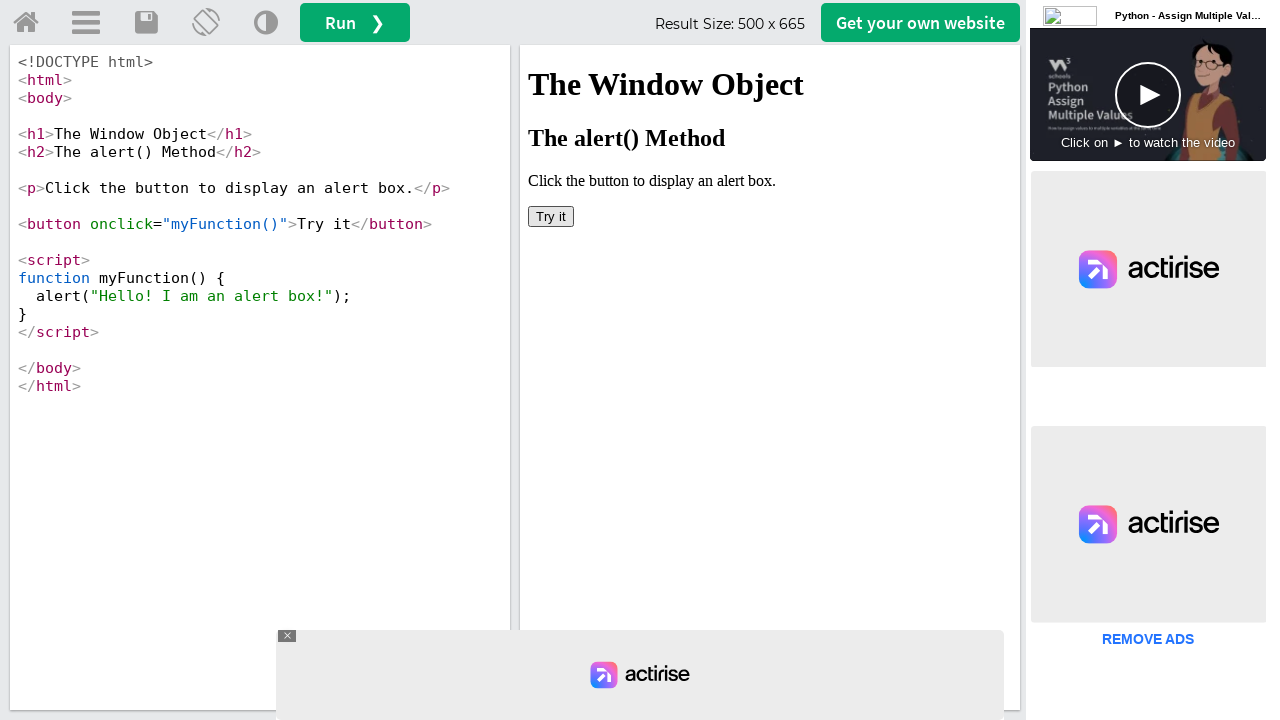

Waited 1 second for alert to be processed
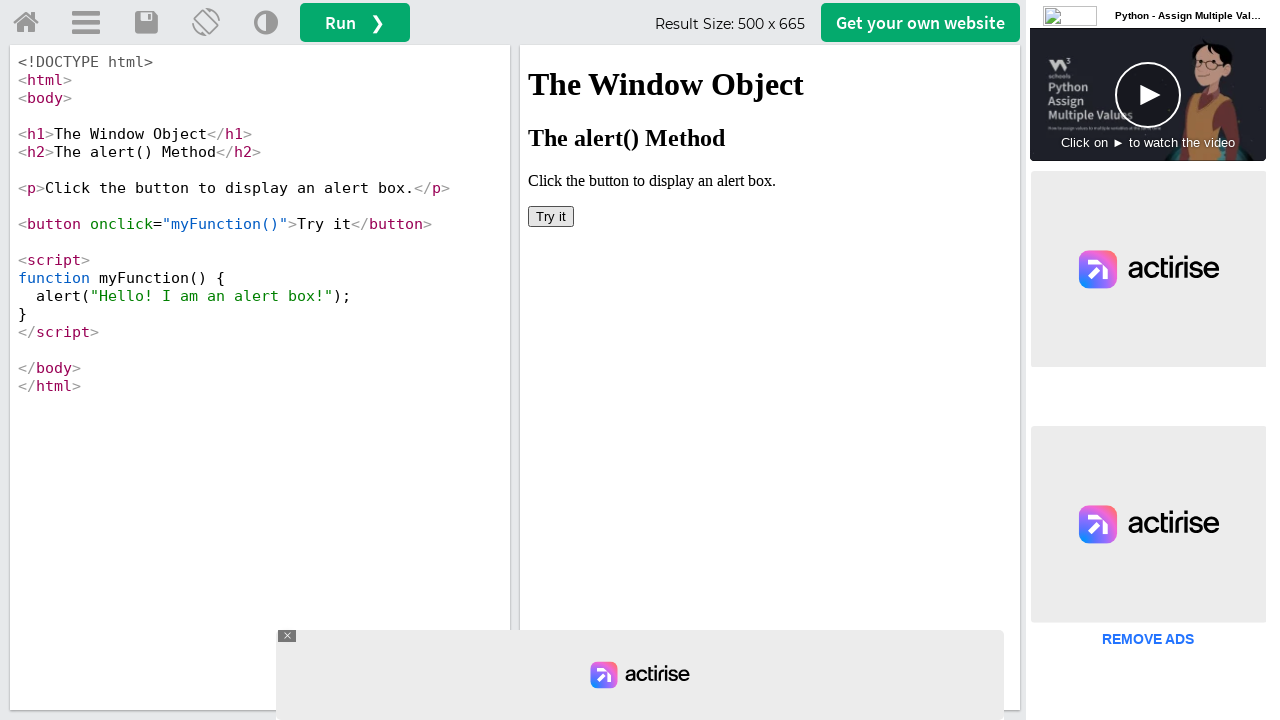

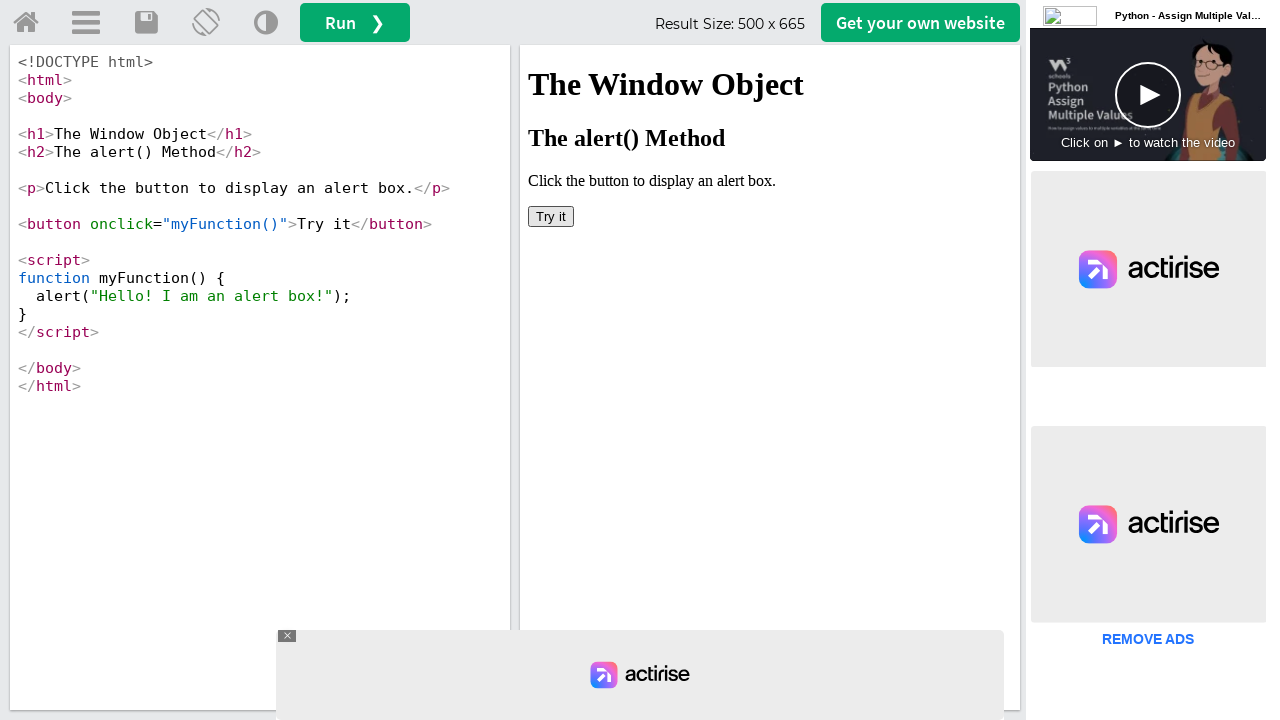